Navigates to the Toast documentation page and verifies the h1 heading is present

Starting URL: https://flowbite-svelte.com/docs/components/toast

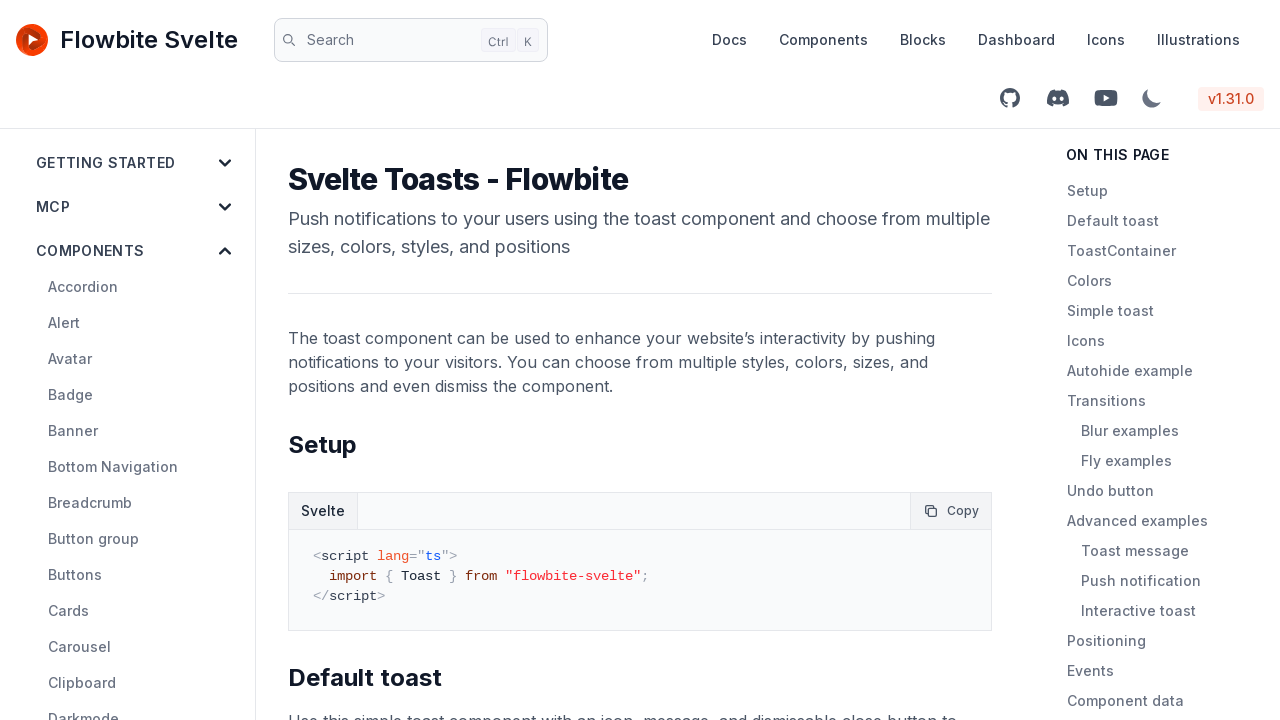

Navigated to Toast documentation page
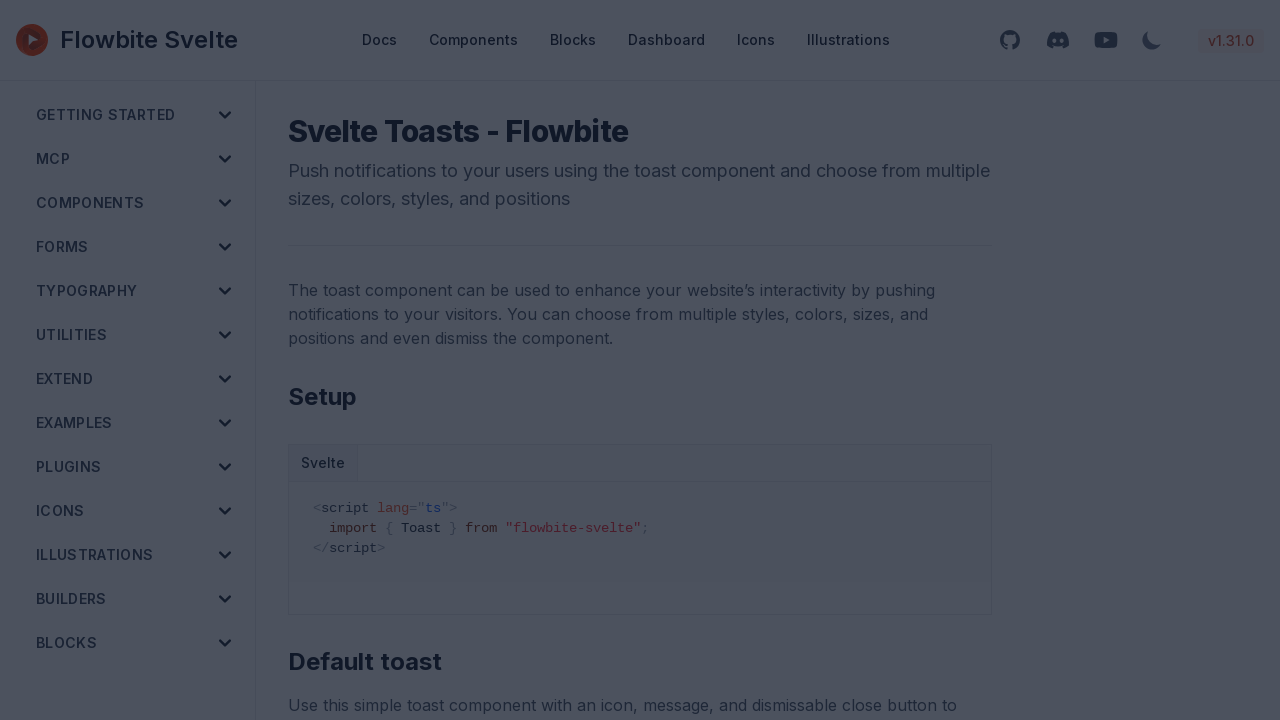

h1 heading loaded on page
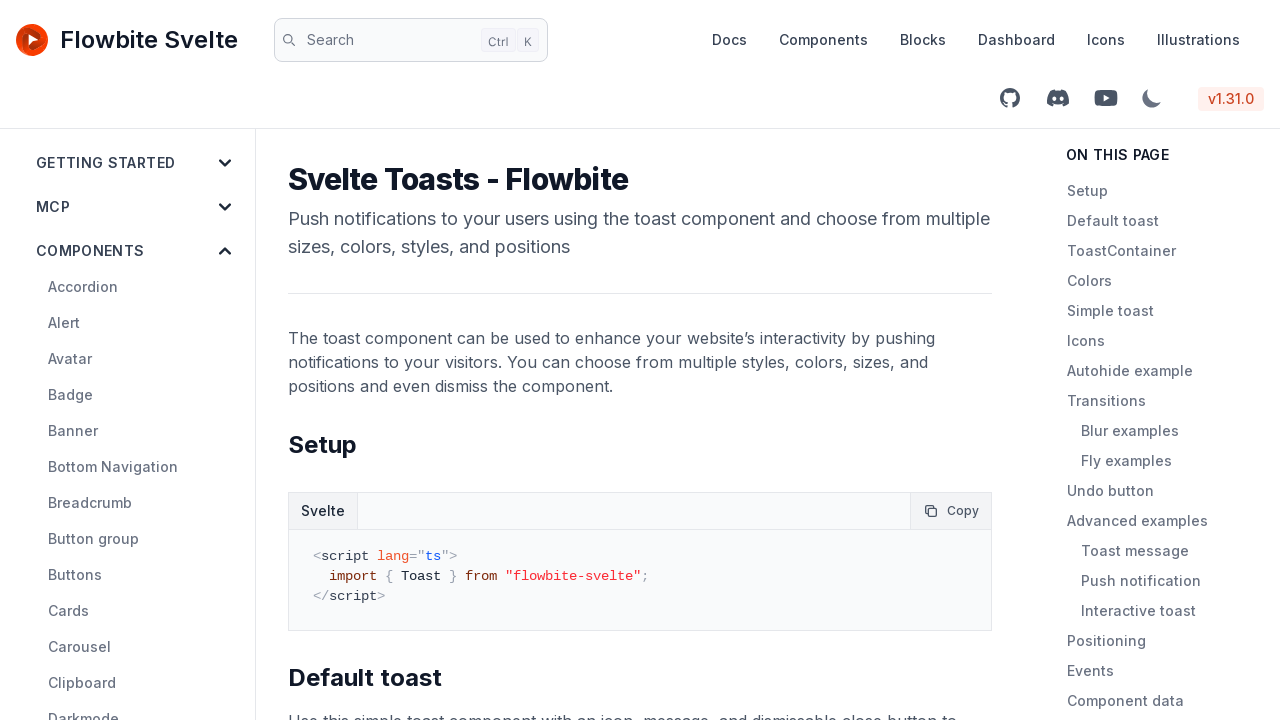

Verified h1 heading is present
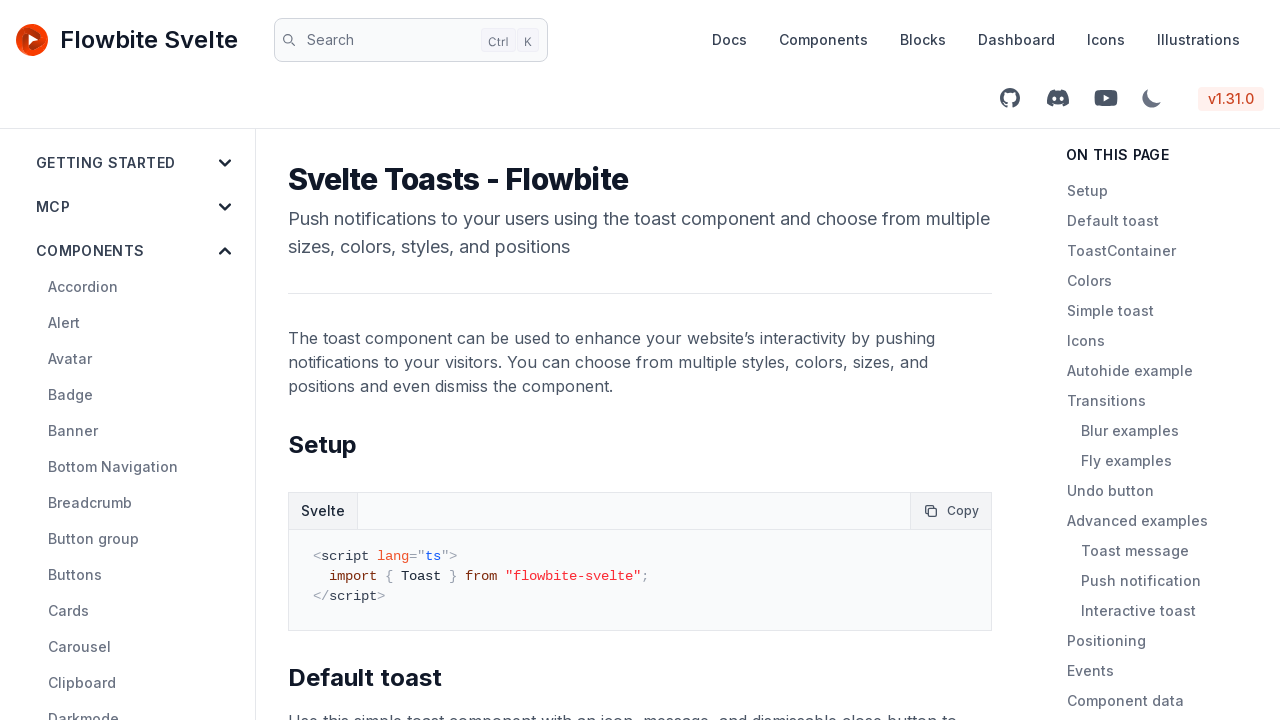

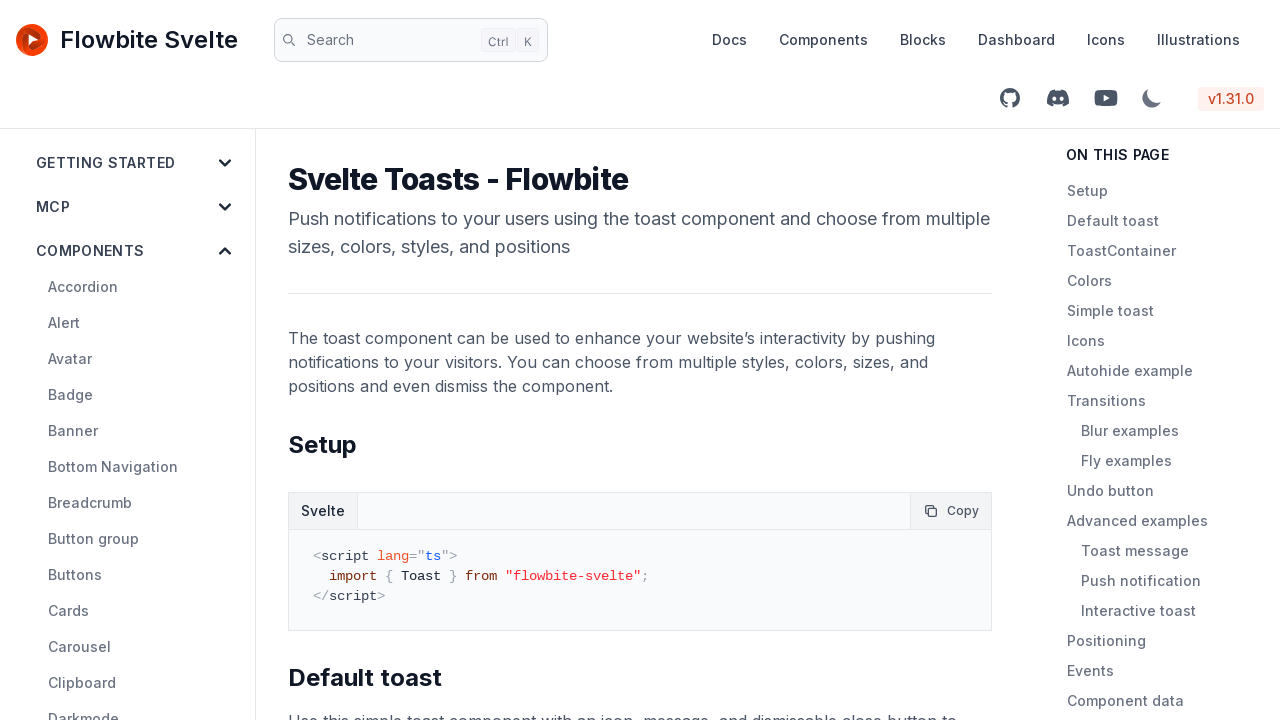